Tests signup form submission on an e-commerce website by filling name and email fields, attempting signup, and selecting gender if email doesn't already exist

Starting URL: https://automationexercise.com/login

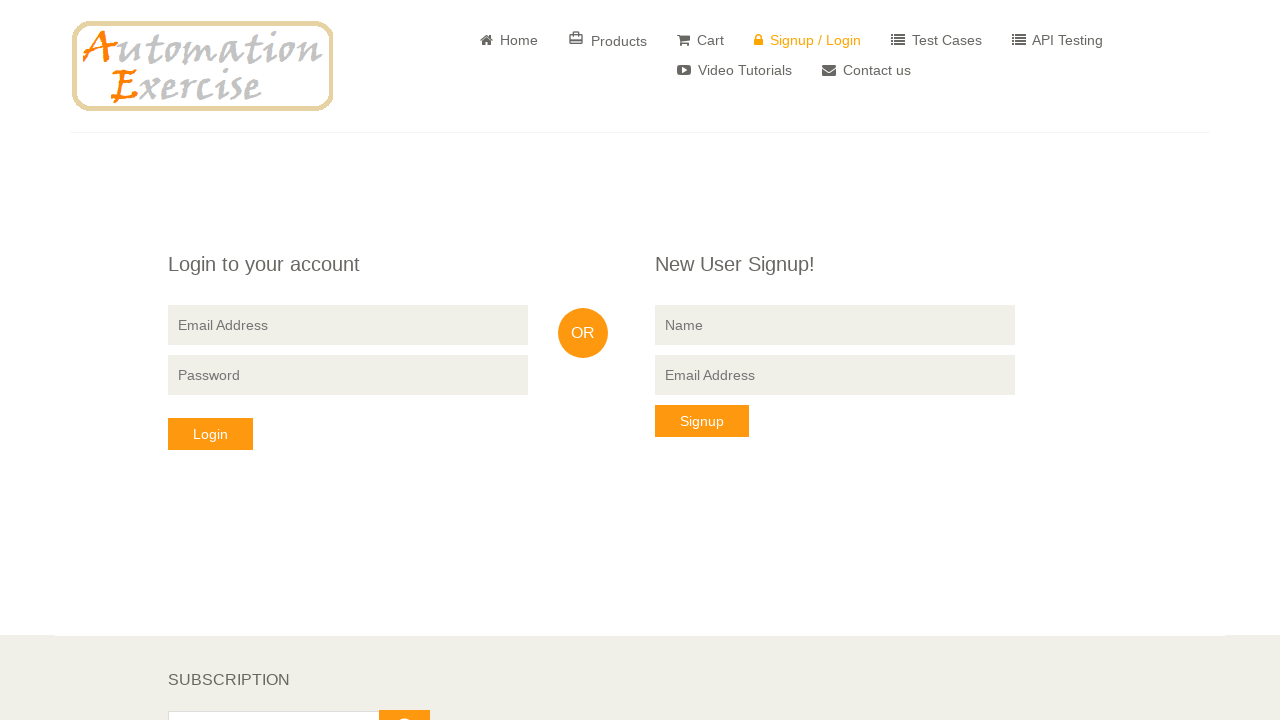

Filled signup name field with 'testuser456' on //input[@name='name']
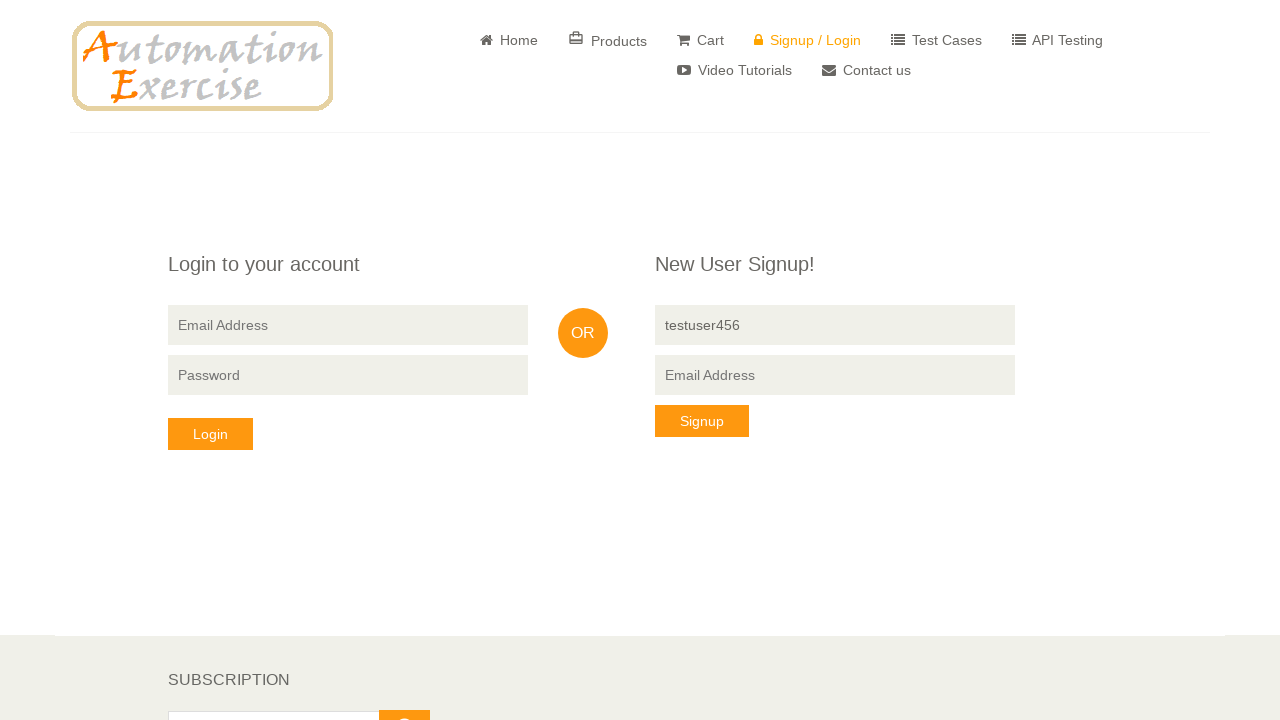

Filled signup email field with 'testuser456@example.com' on (//input[@name='email'])[2]
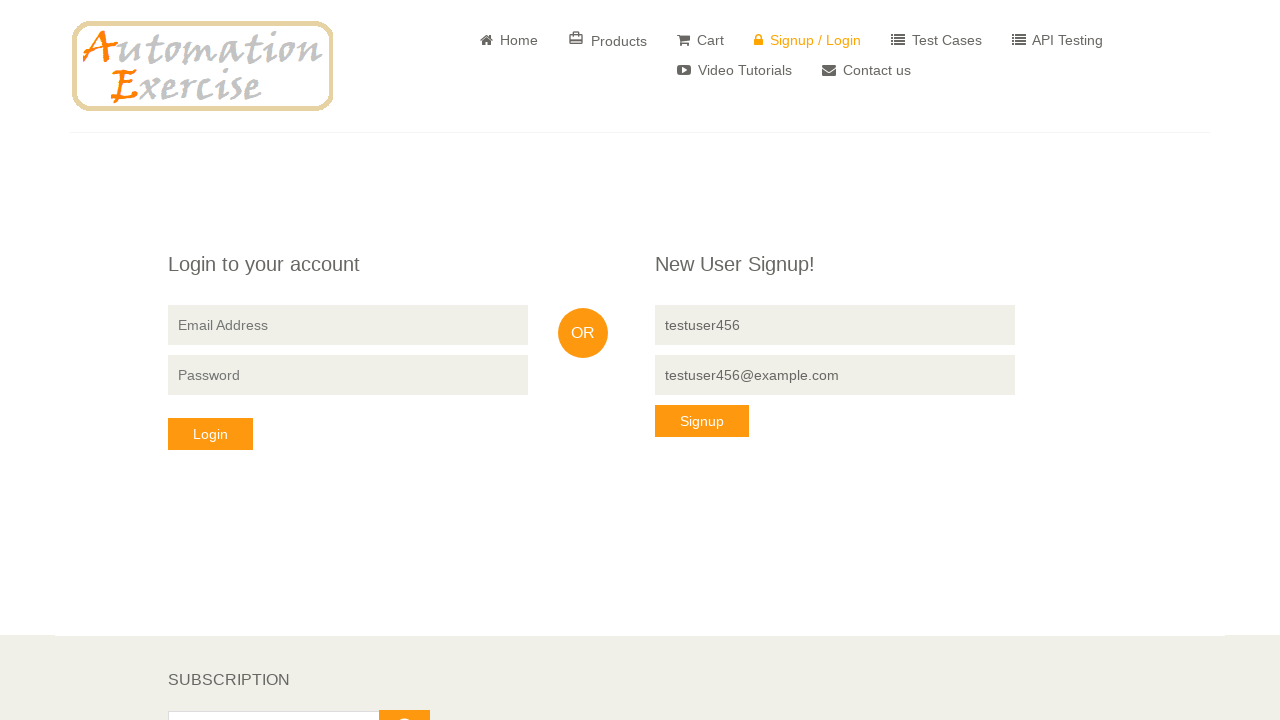

Clicked signup button at (702, 421) on xpath=//button[contains(text(),'Signup')]
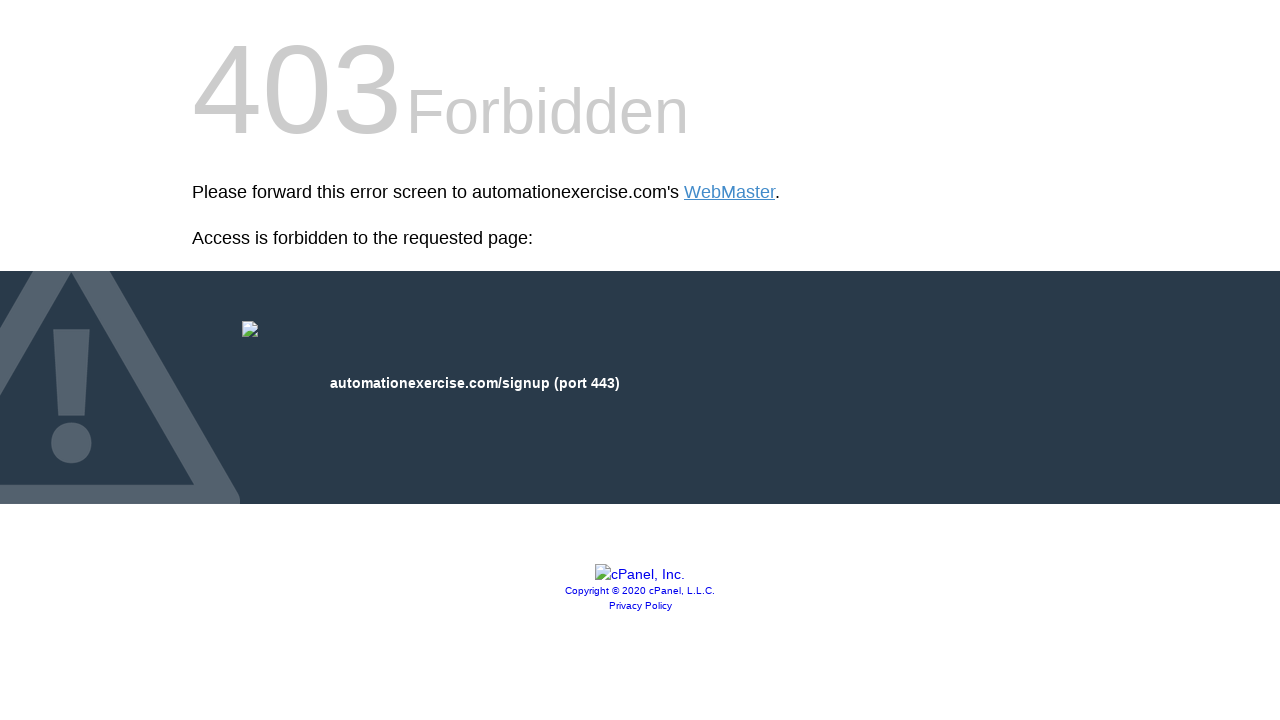

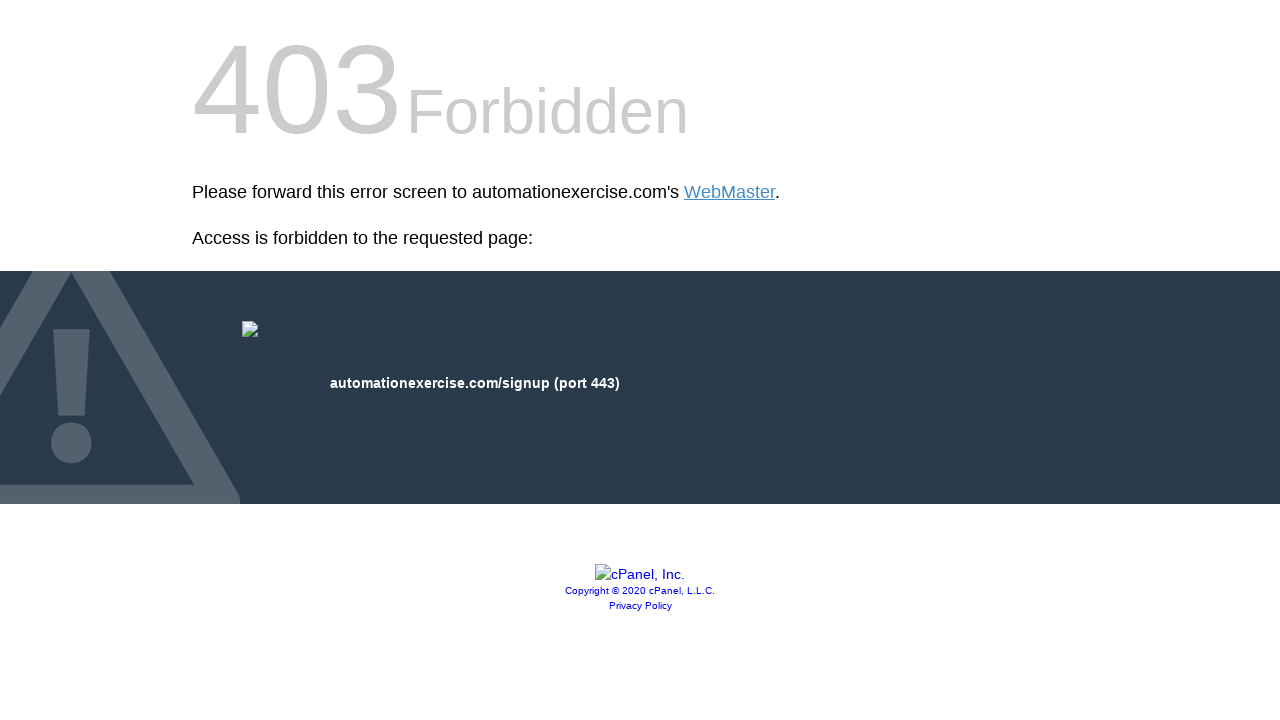